Tests dropdown selection by value and label, then navigates to hovers page to test hover interactions on images and clicking a link revealed by hover

Starting URL: https://the-internet.herokuapp.com/dropdown

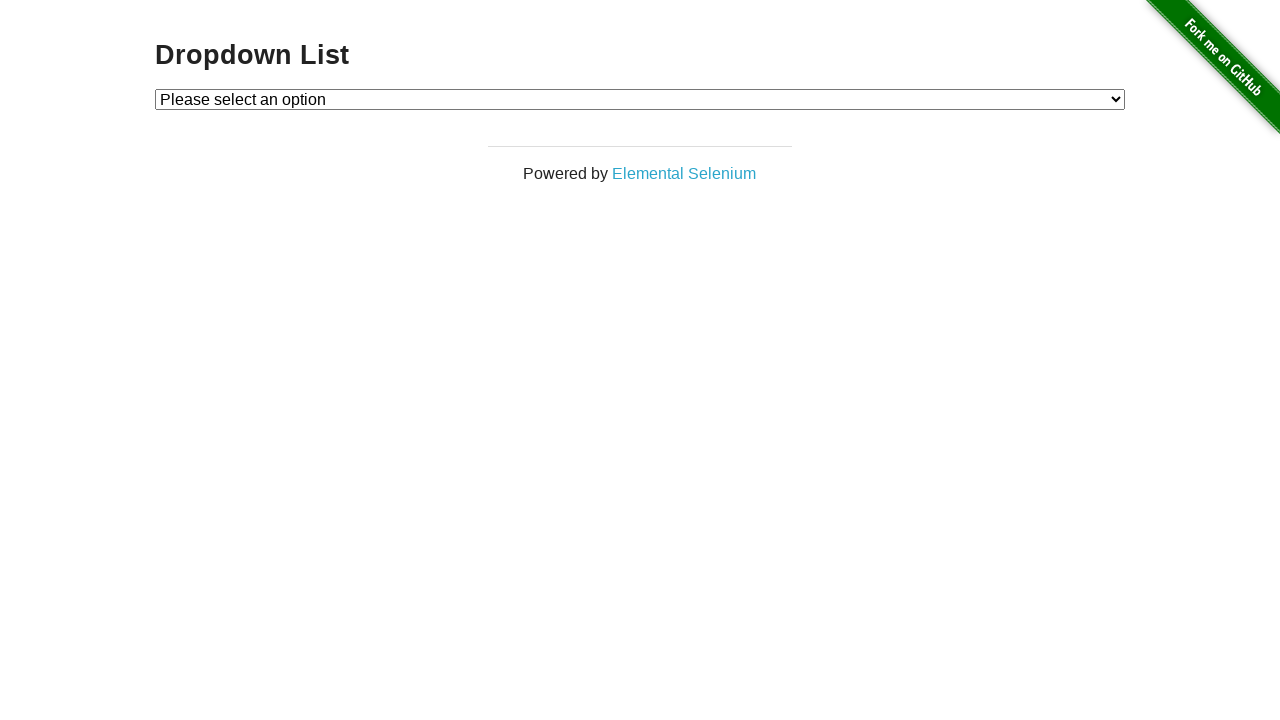

Selected dropdown option by value '1' on select#dropdown
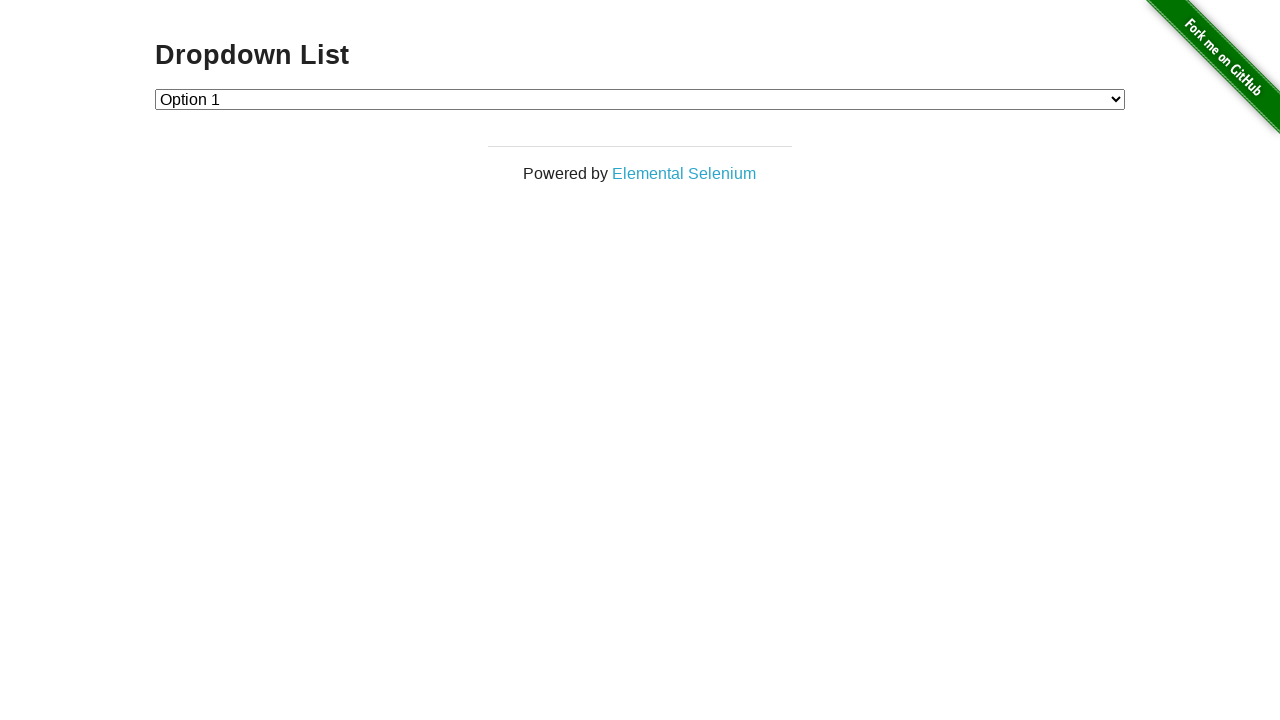

Selected dropdown option by label 'Option 2' on select#dropdown
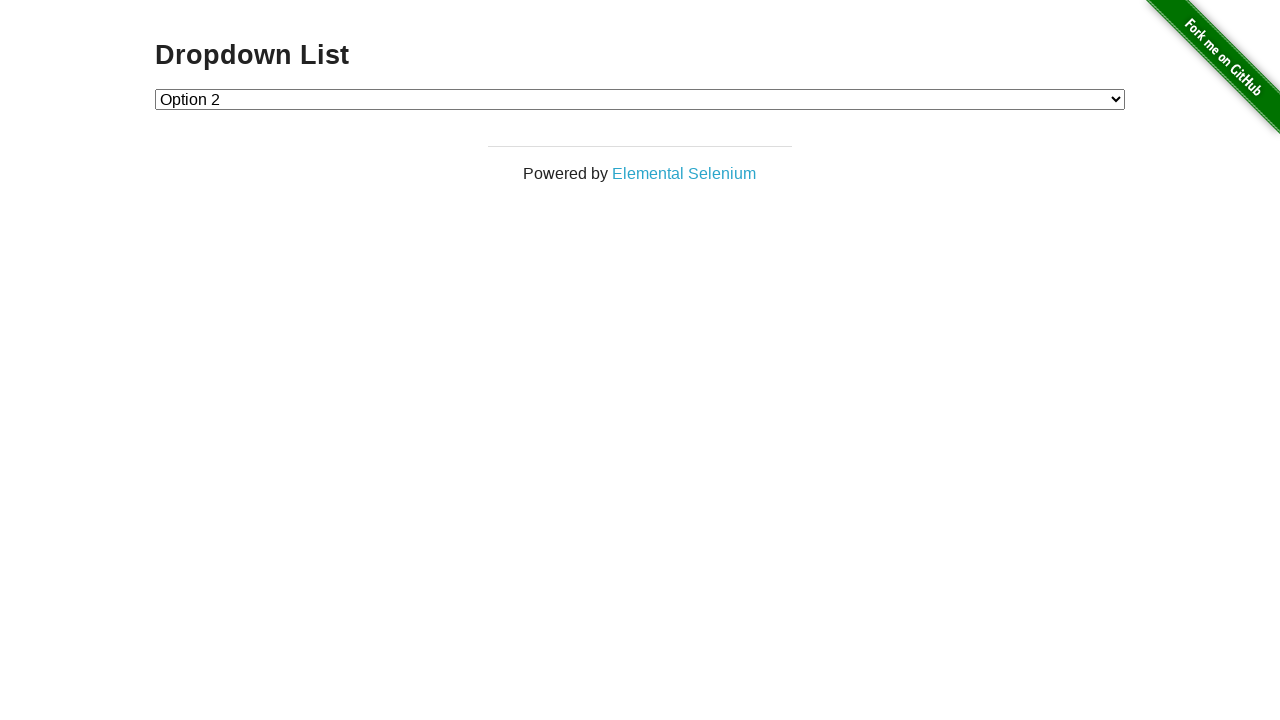

Navigated to hovers page
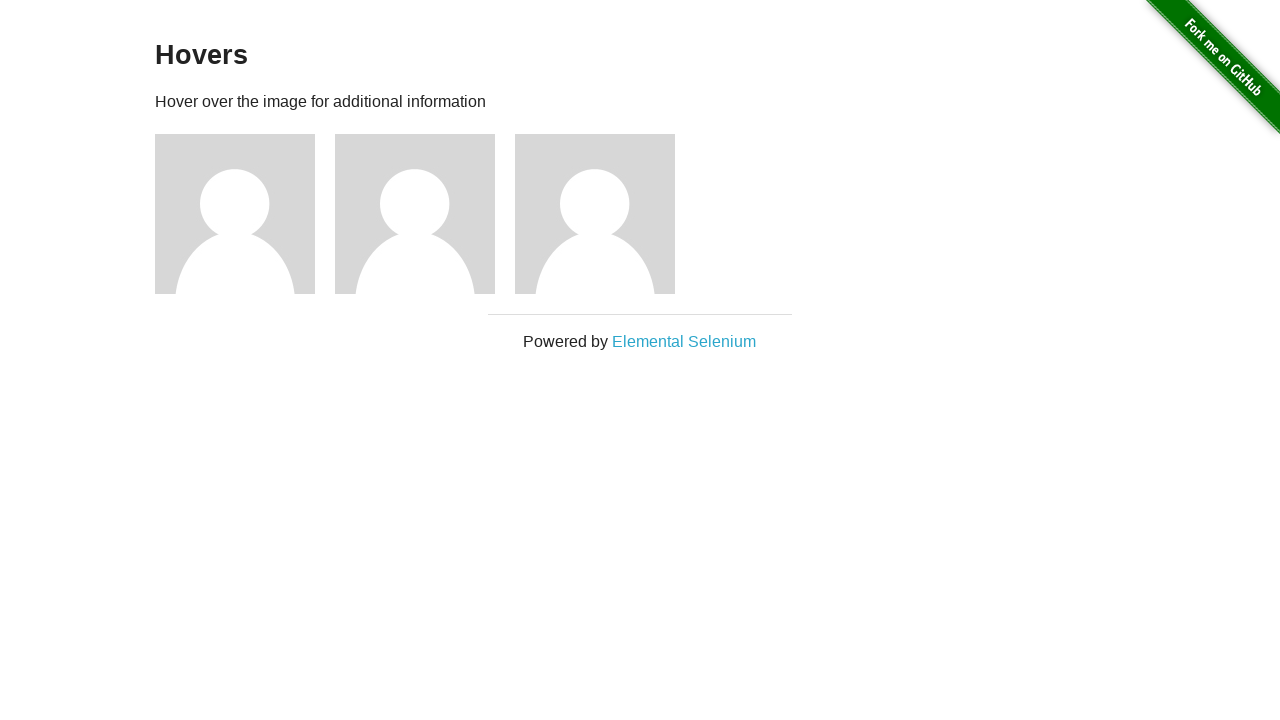

Hovered over first image at (245, 214) on div.figure >> nth=0
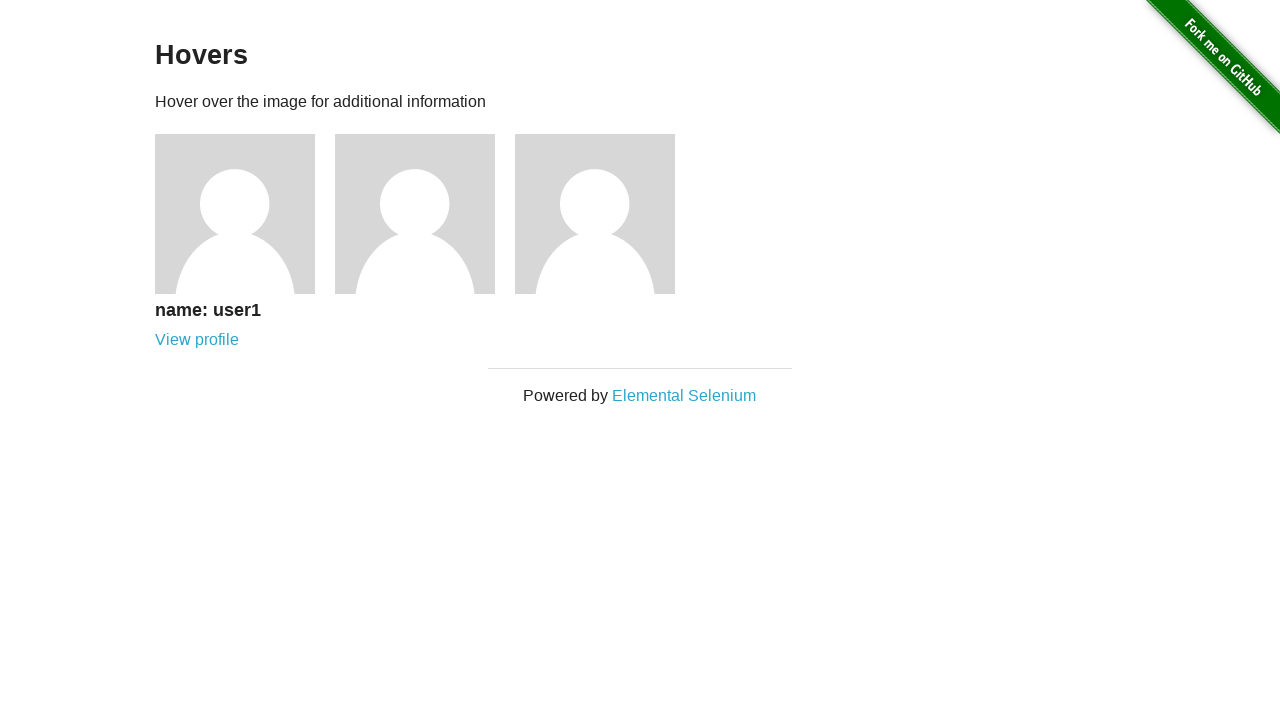

Hovered over second image at (425, 214) on div.figure >> nth=1
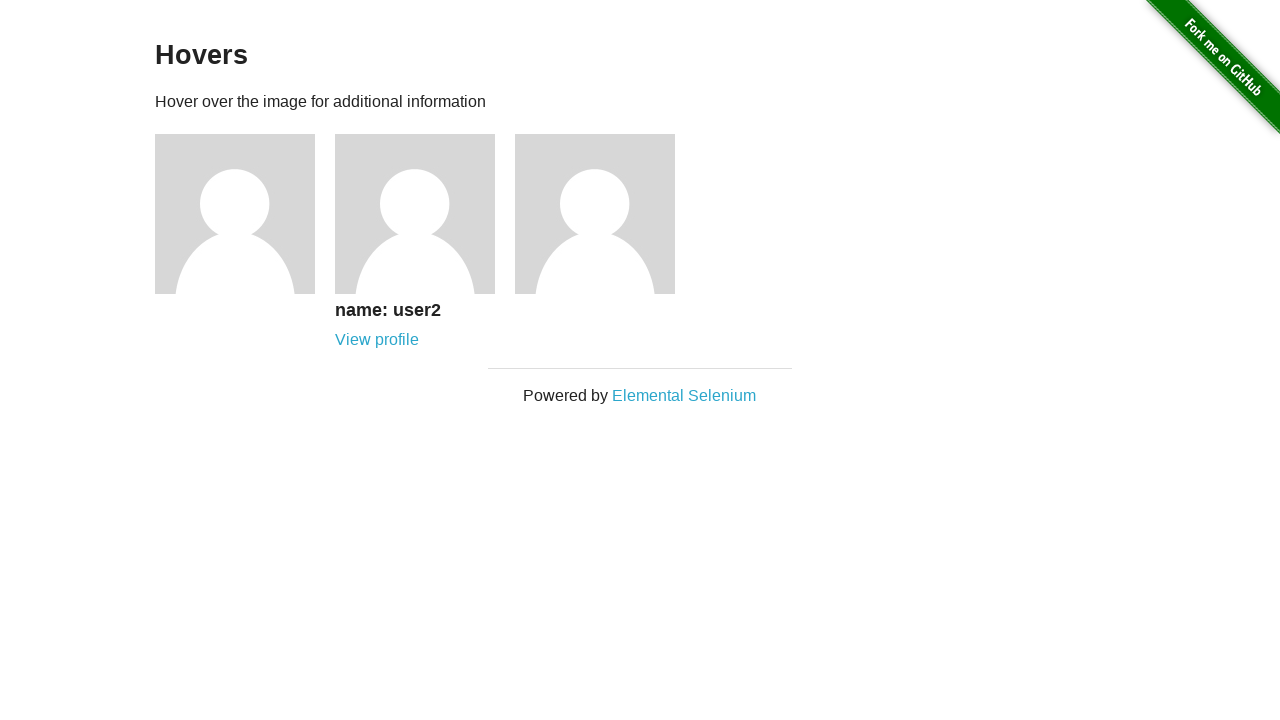

Hovered over third image at (605, 214) on div.figure >> nth=2
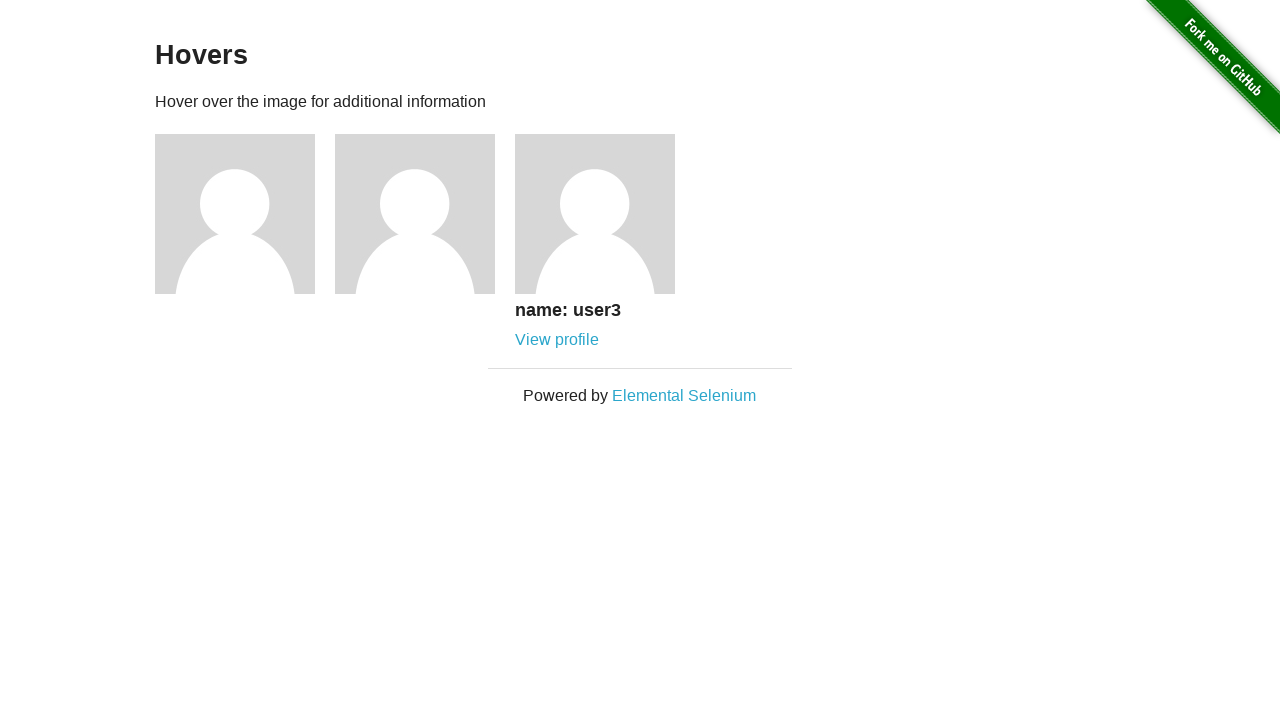

Clicked link revealed by hovering on third image at (557, 340) on div.figure >> nth=2 >> .figcaption >> internal:role=link
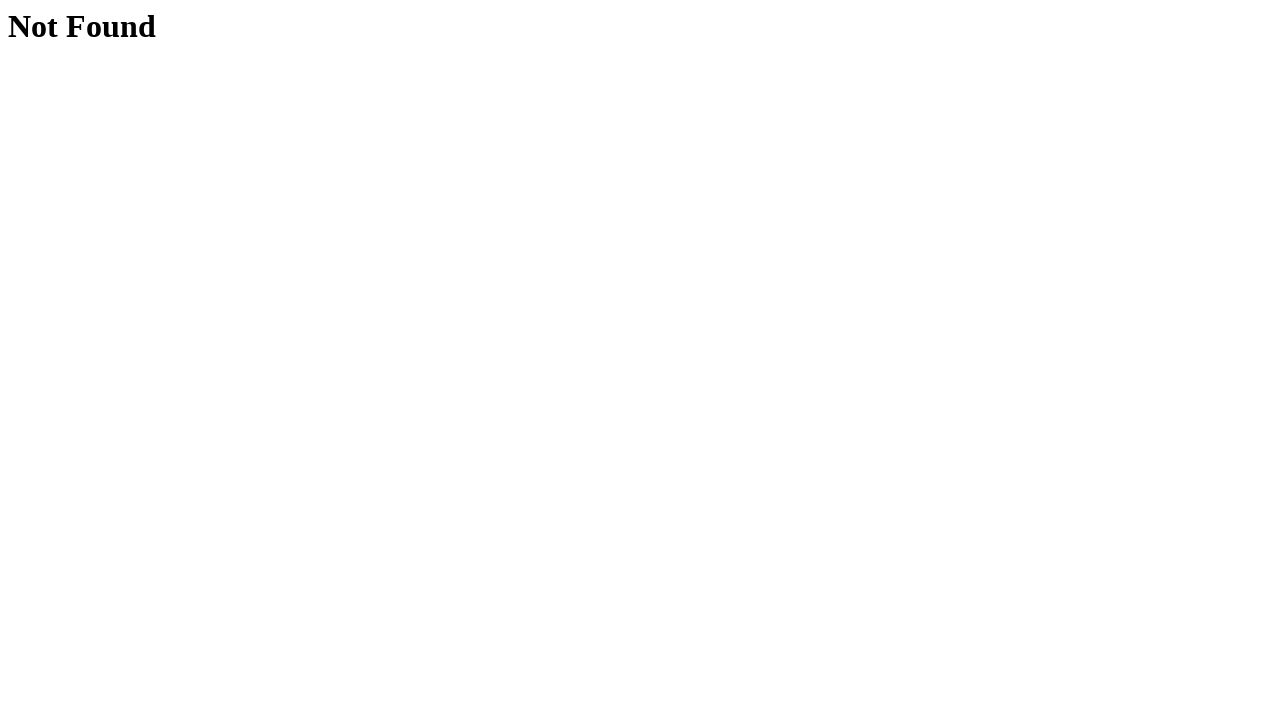

Navigation to user 3 profile page completed
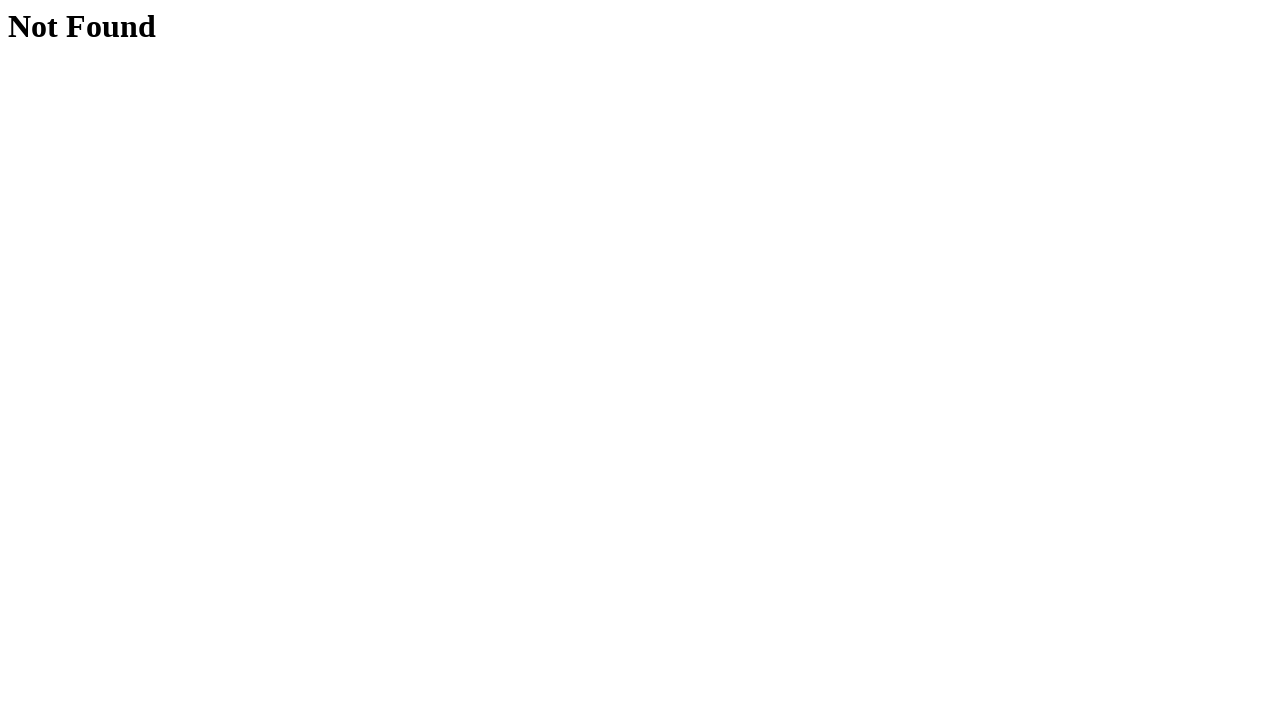

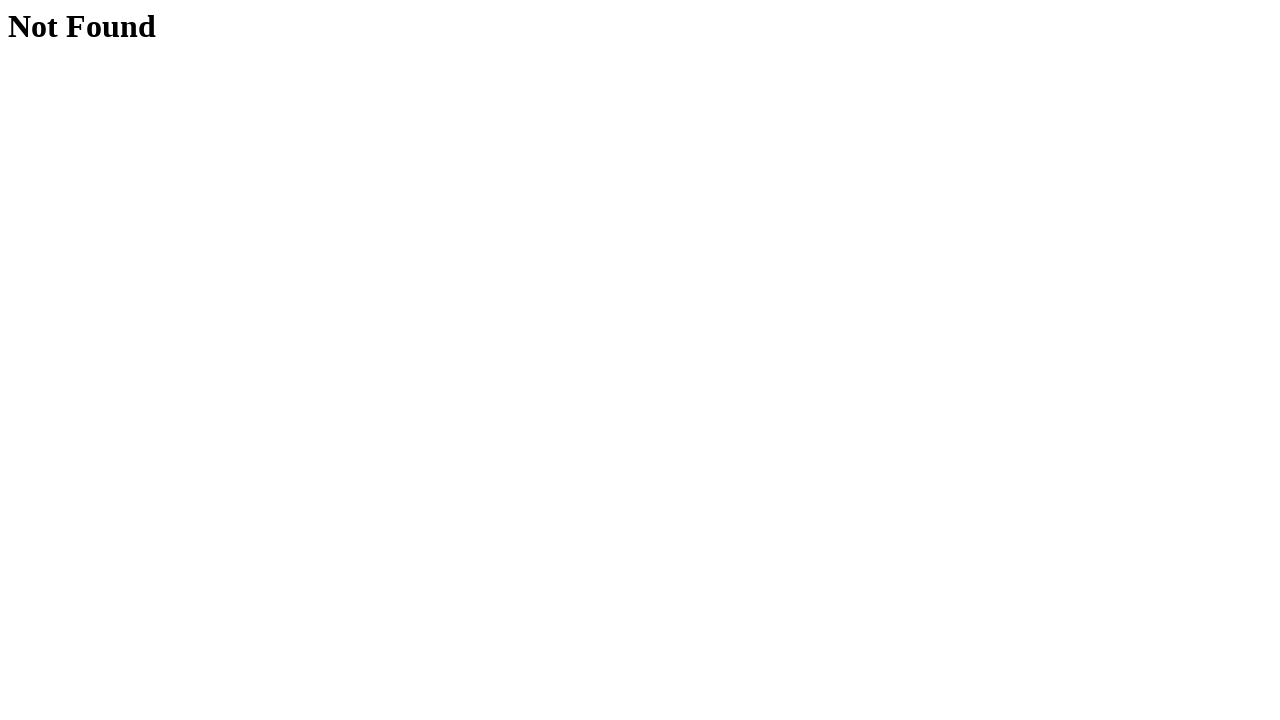